Tests keyboard and mouse input functionality by clicking a field, clearing it, entering text, and clicking a button

Starting URL: https://formy-project.herokuapp.com/keypress

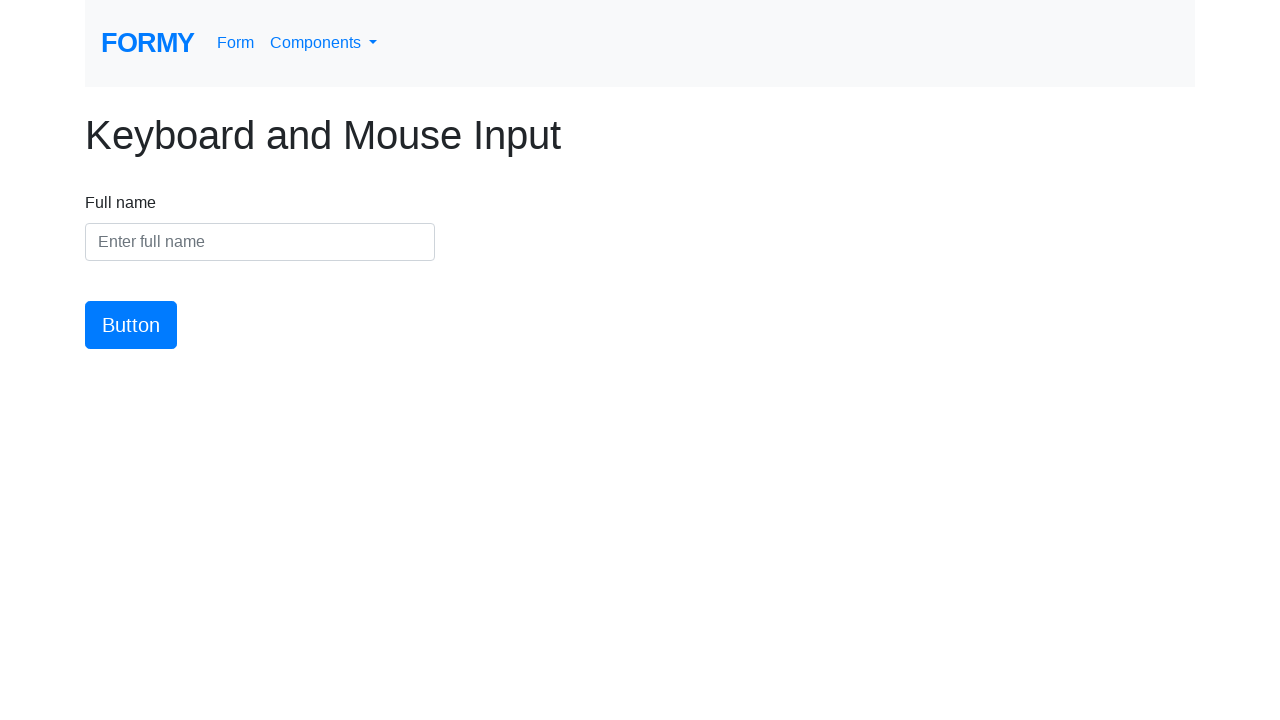

Clicked on the name field at (260, 242) on #name
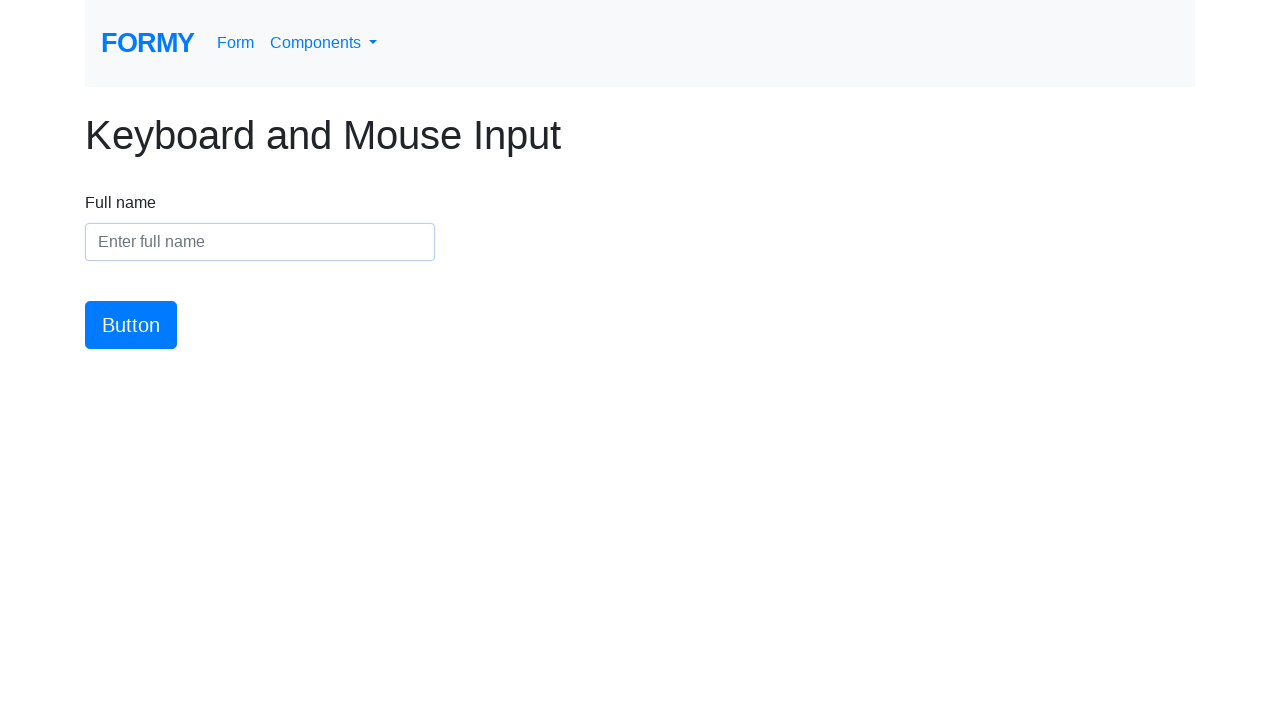

Cleared the name field on #name
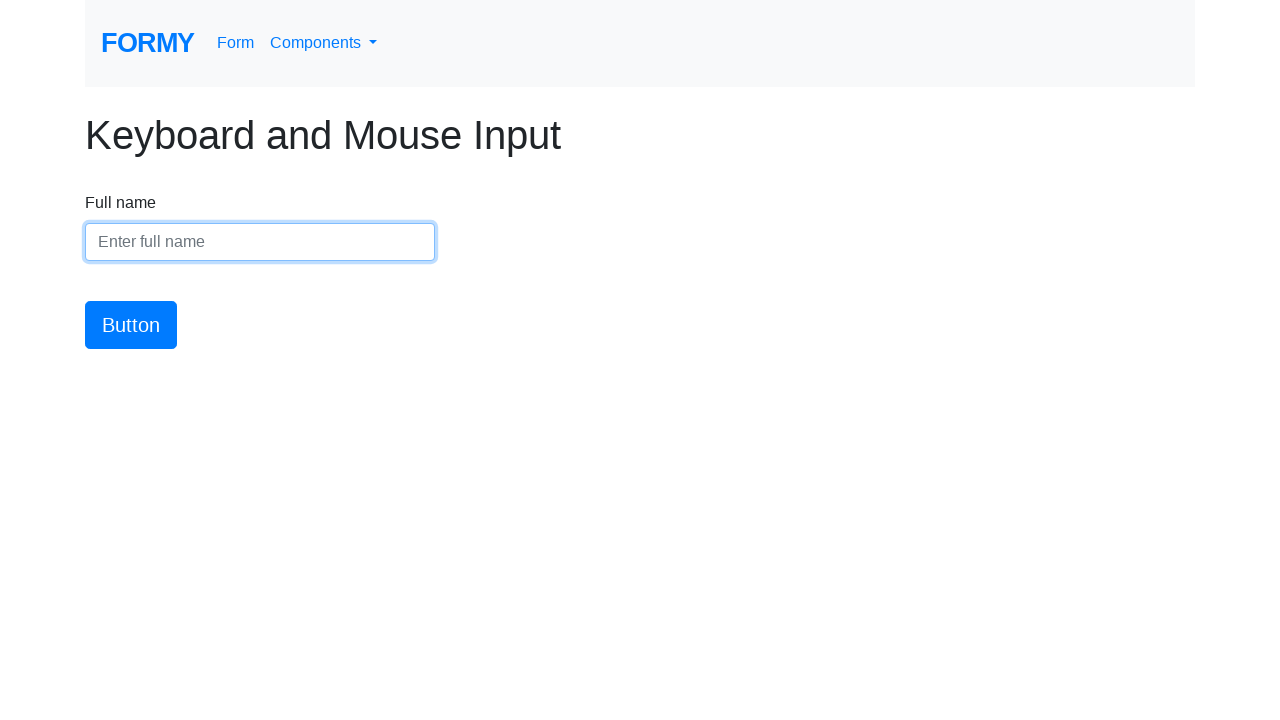

Entered 'TestName' into the name field on #name
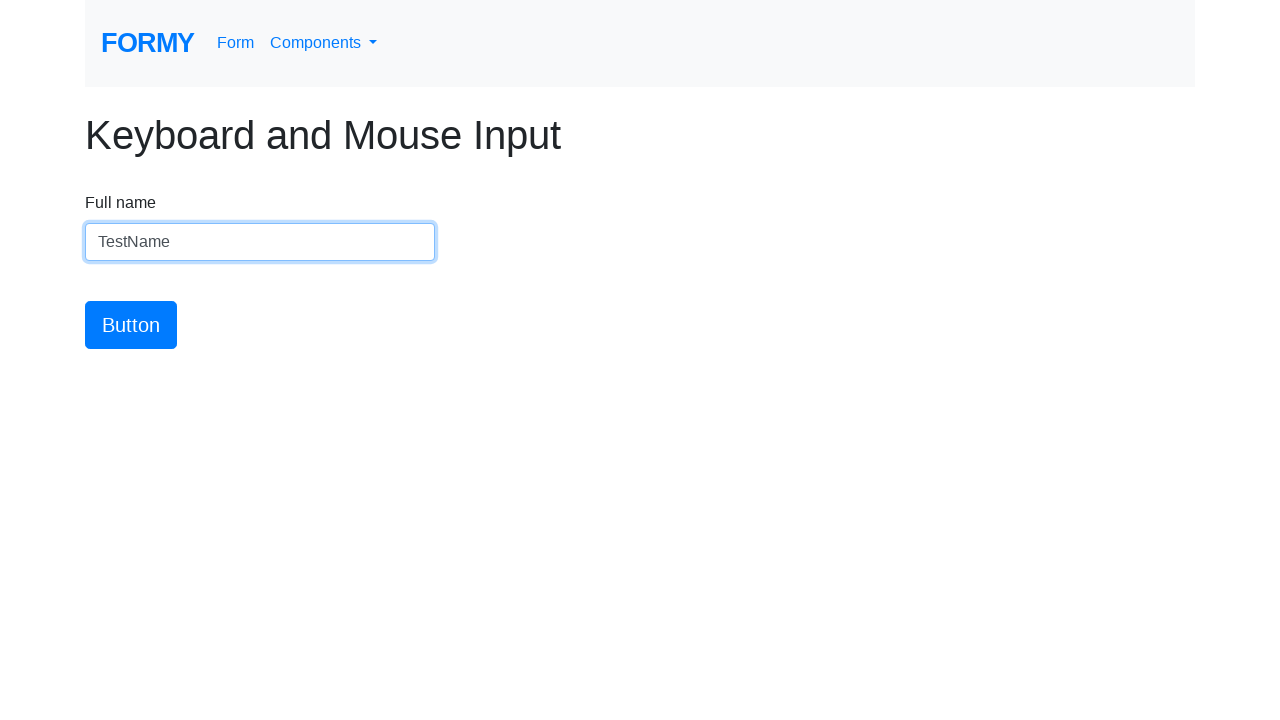

Clicked the submit button at (131, 325) on #button
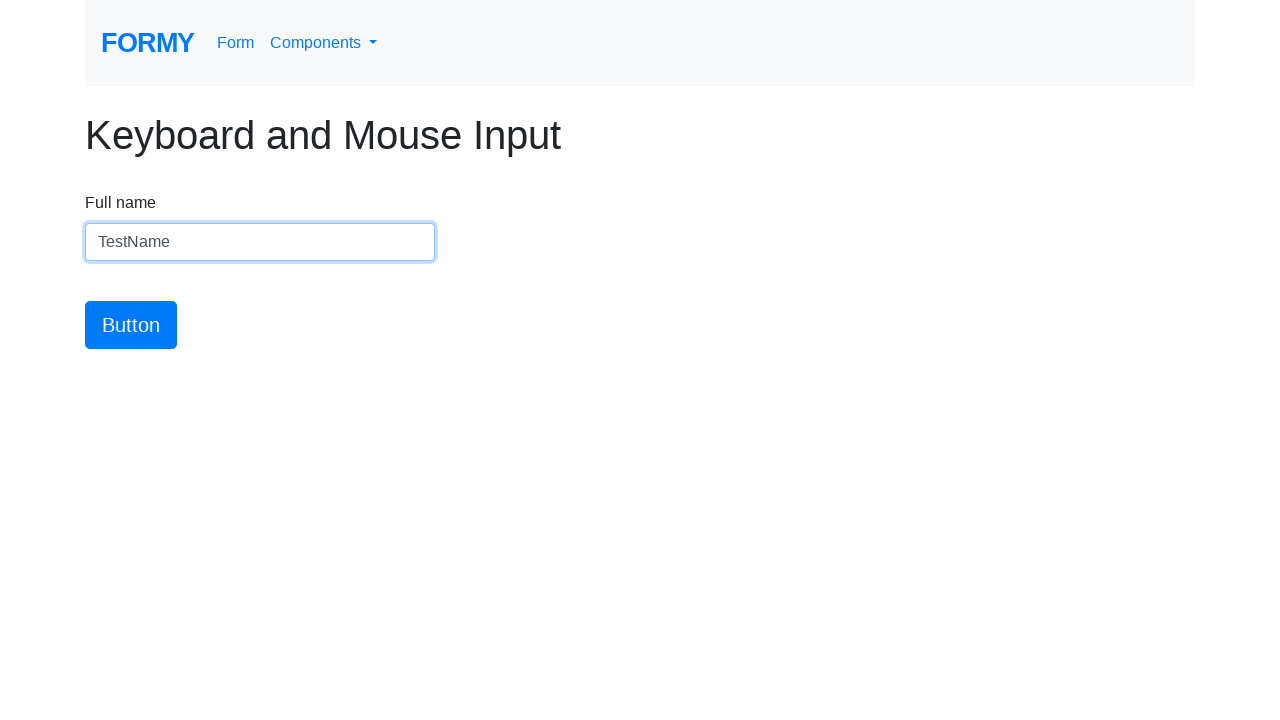

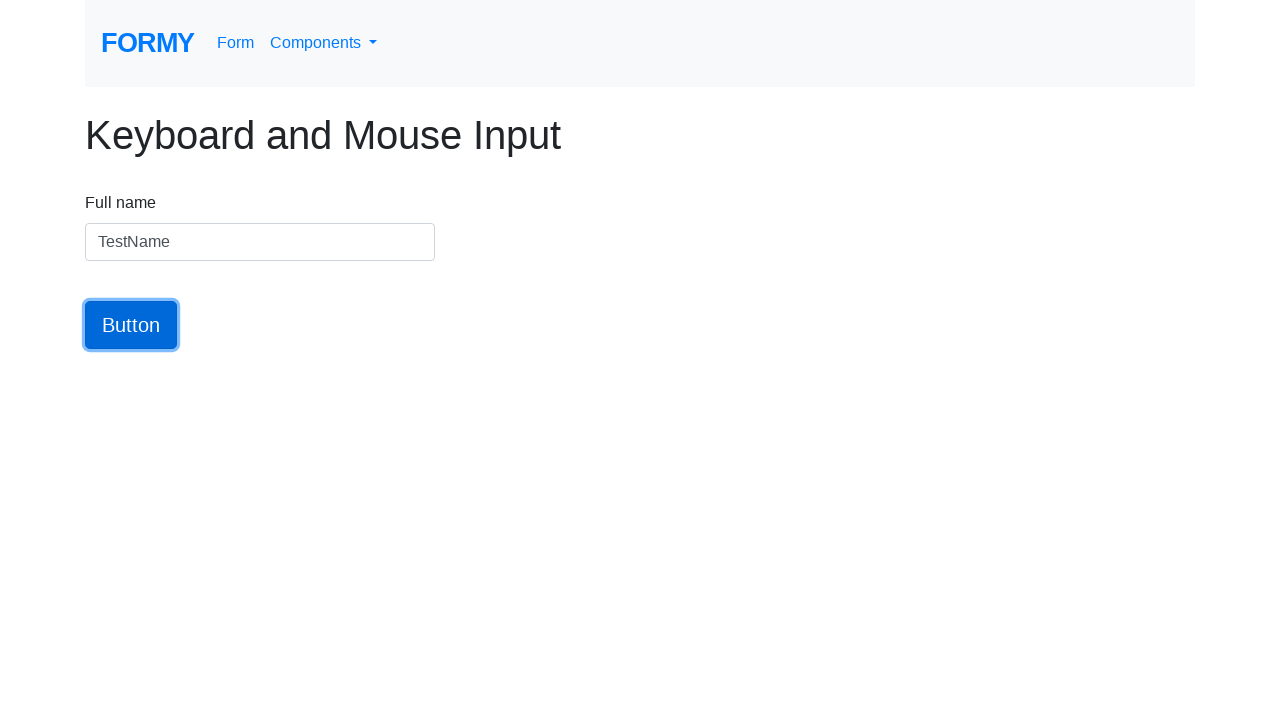